Tests form interaction by reading a hidden attribute value from an element, calculating a mathematical result based on that value, filling in the answer, selecting checkbox and radio button options, and submitting the form.

Starting URL: http://suninjuly.github.io/get_attribute.html

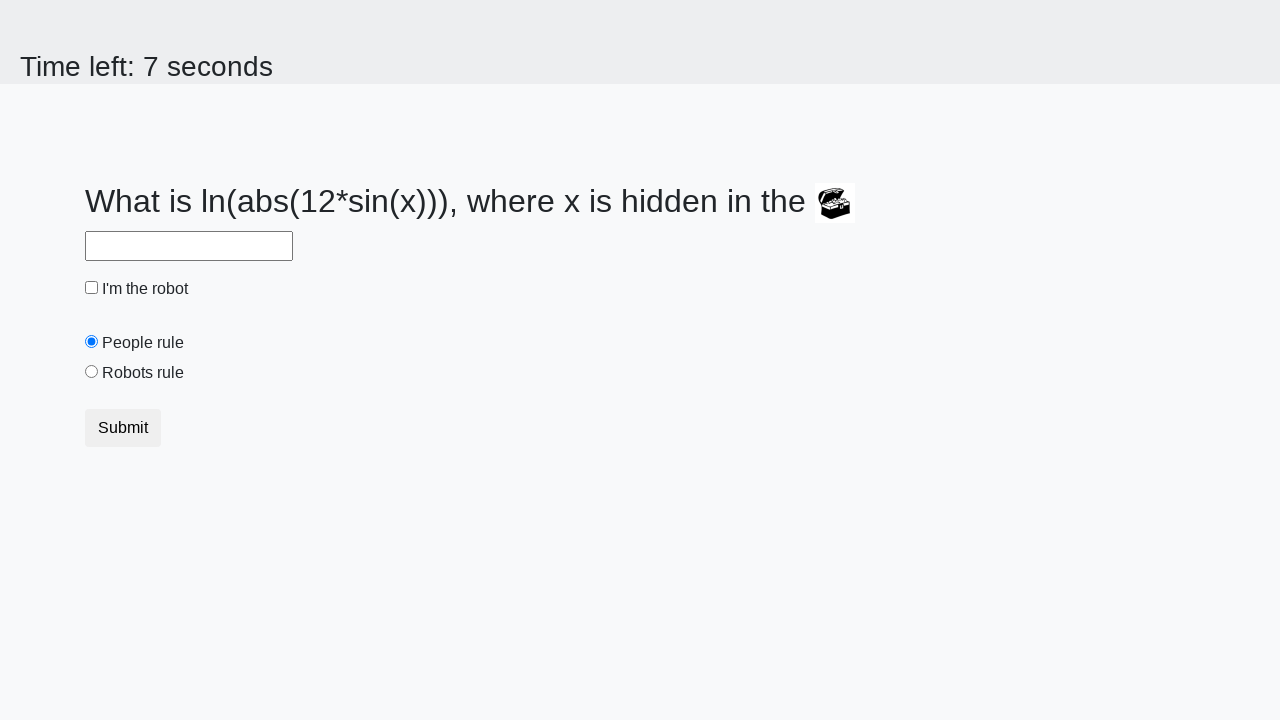

Located treasure element
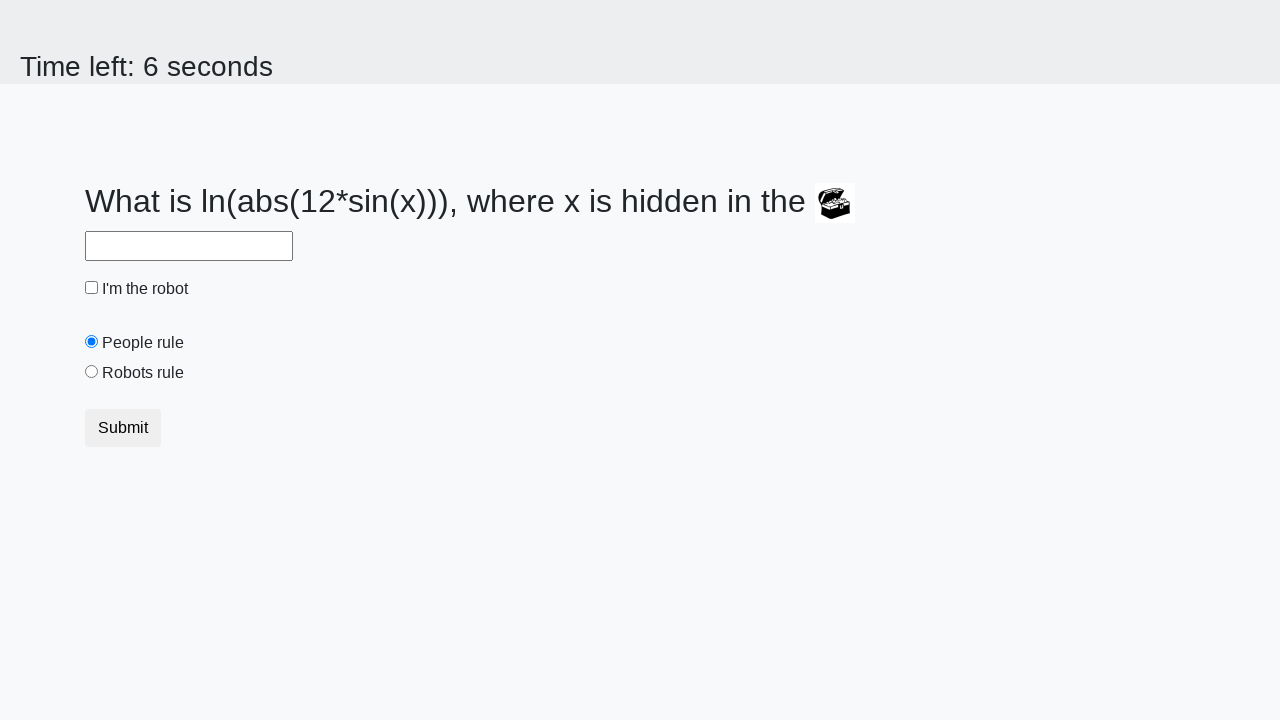

Retrieved 'valuex' attribute from treasure element
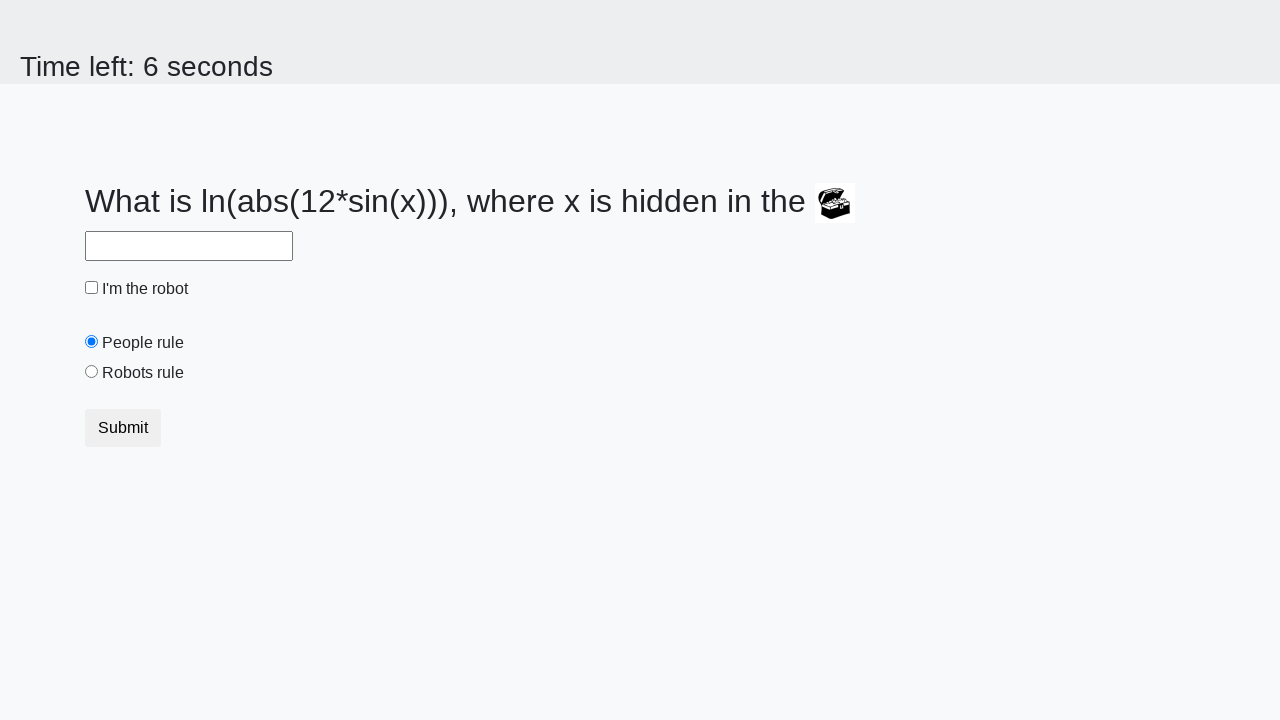

Calculated answer using formula log(abs(12*sin(158)))
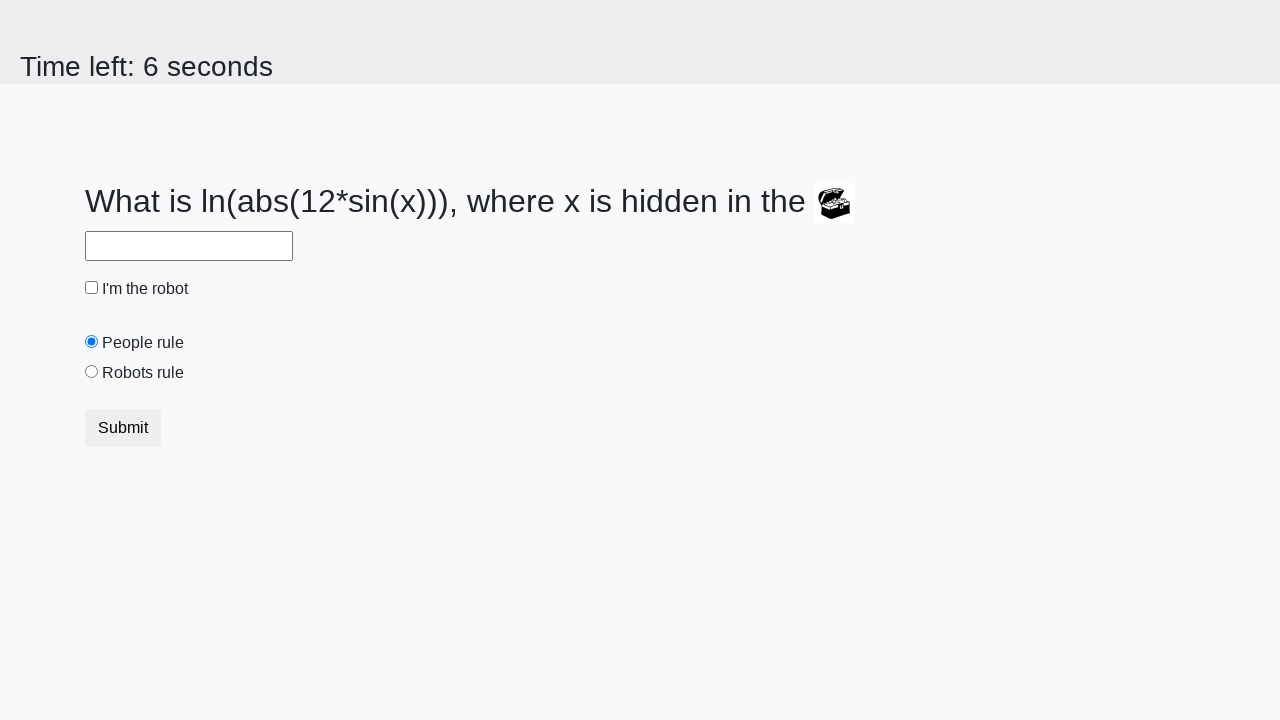

Filled answer field with calculated value on #answer
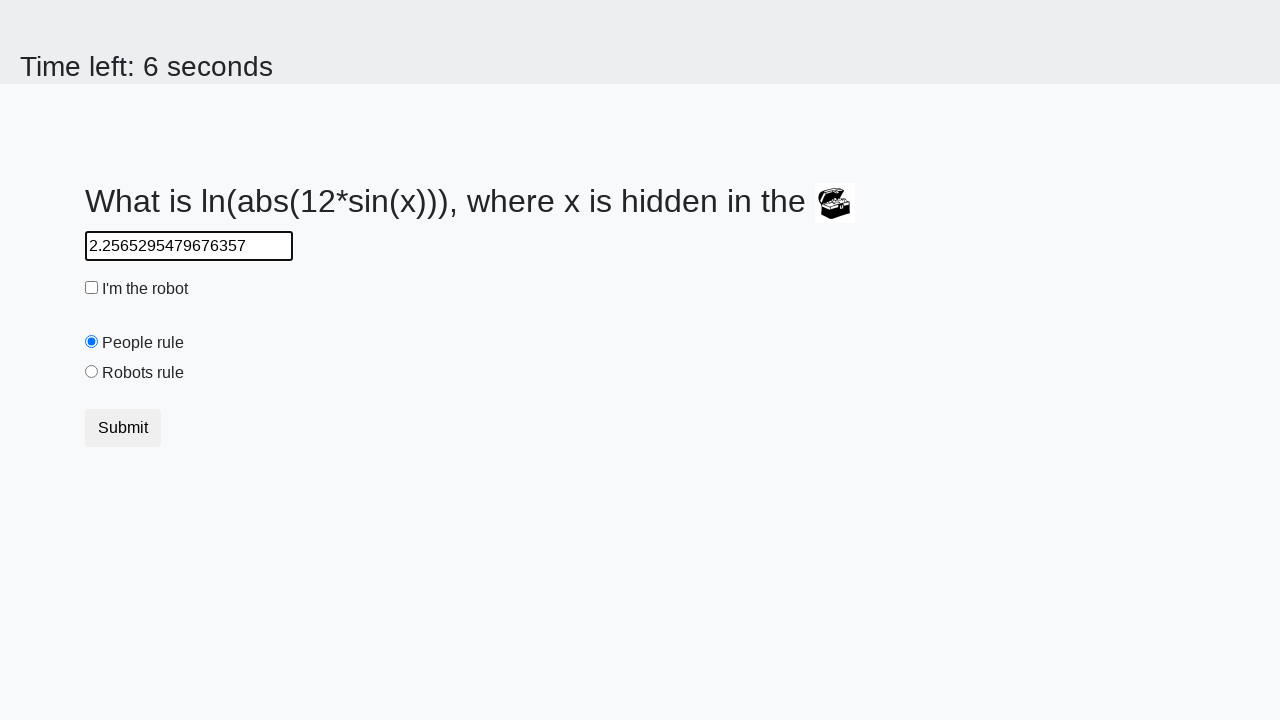

Checked the robot checkbox at (92, 288) on #robotCheckbox
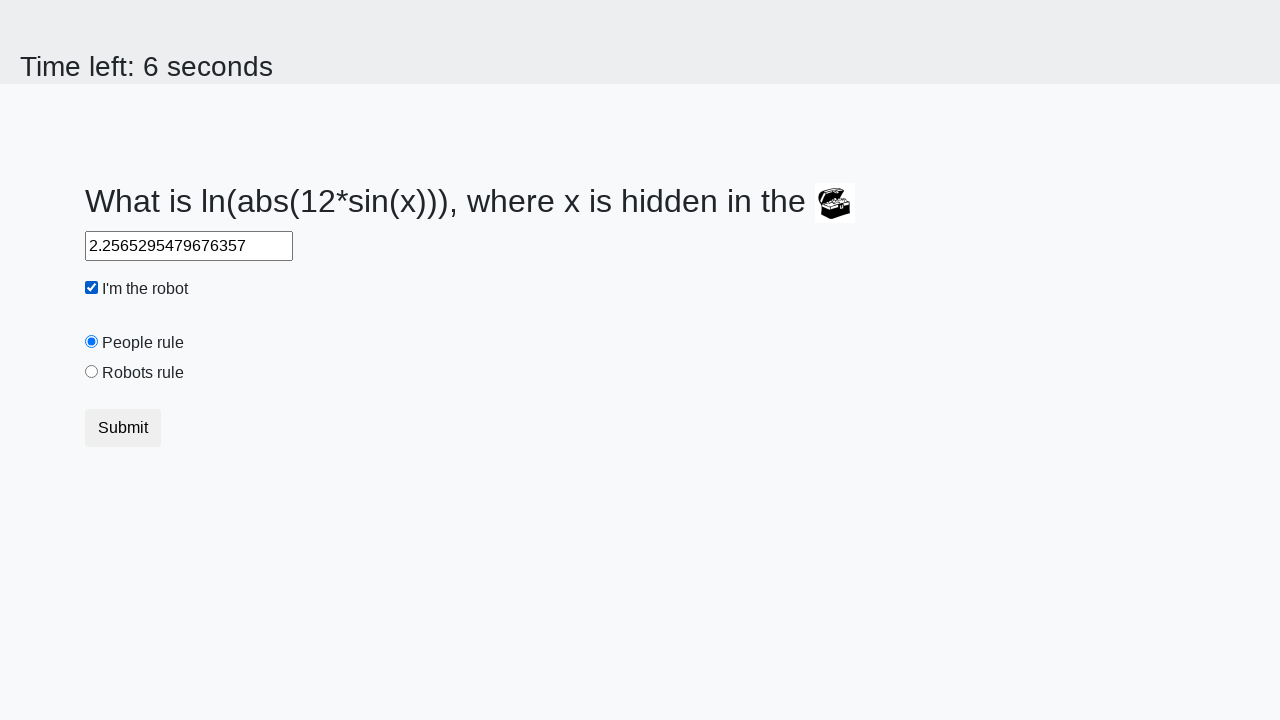

Selected 'robots rule' radio button at (92, 372) on #robotsRule
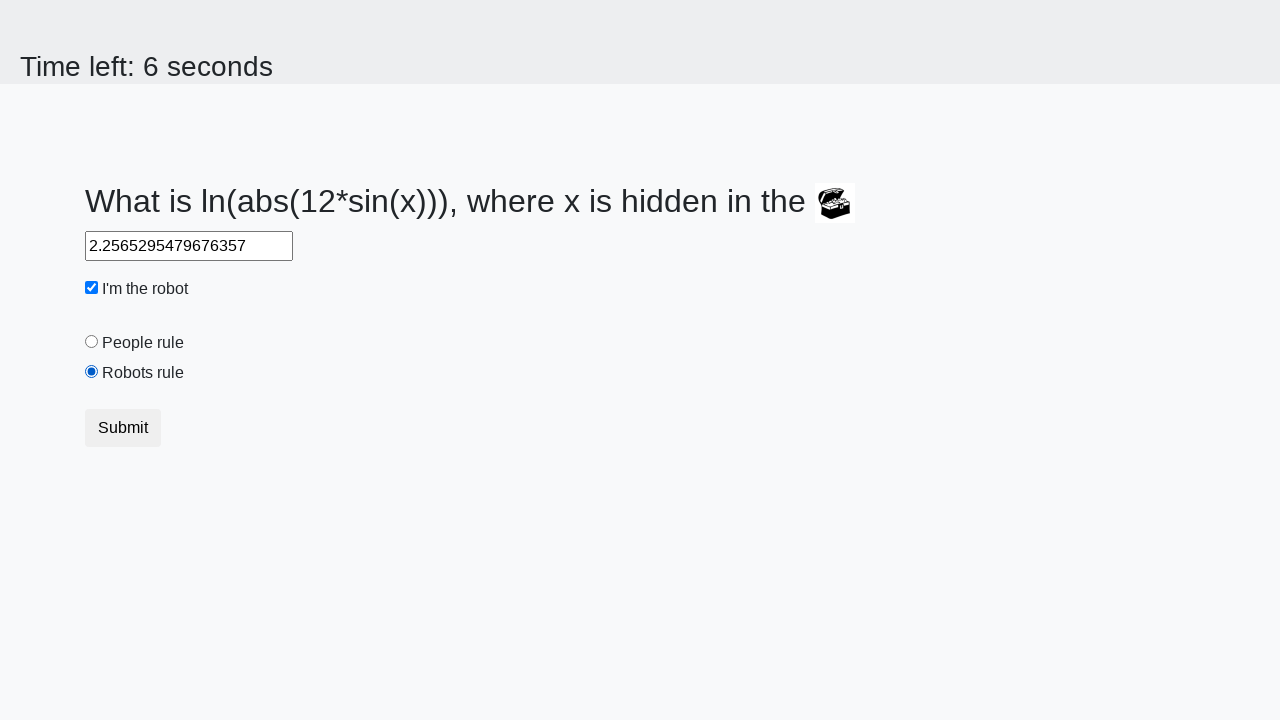

Clicked submit button to submit form at (123, 428) on button[type='submit']
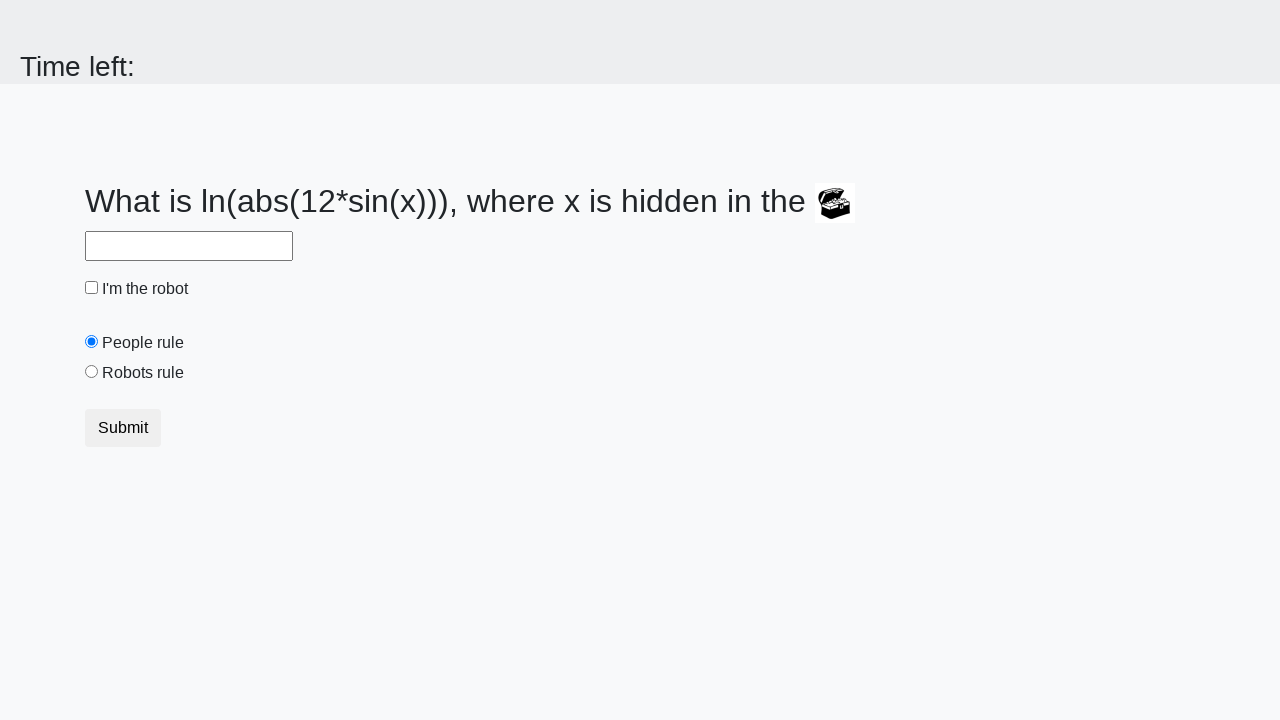

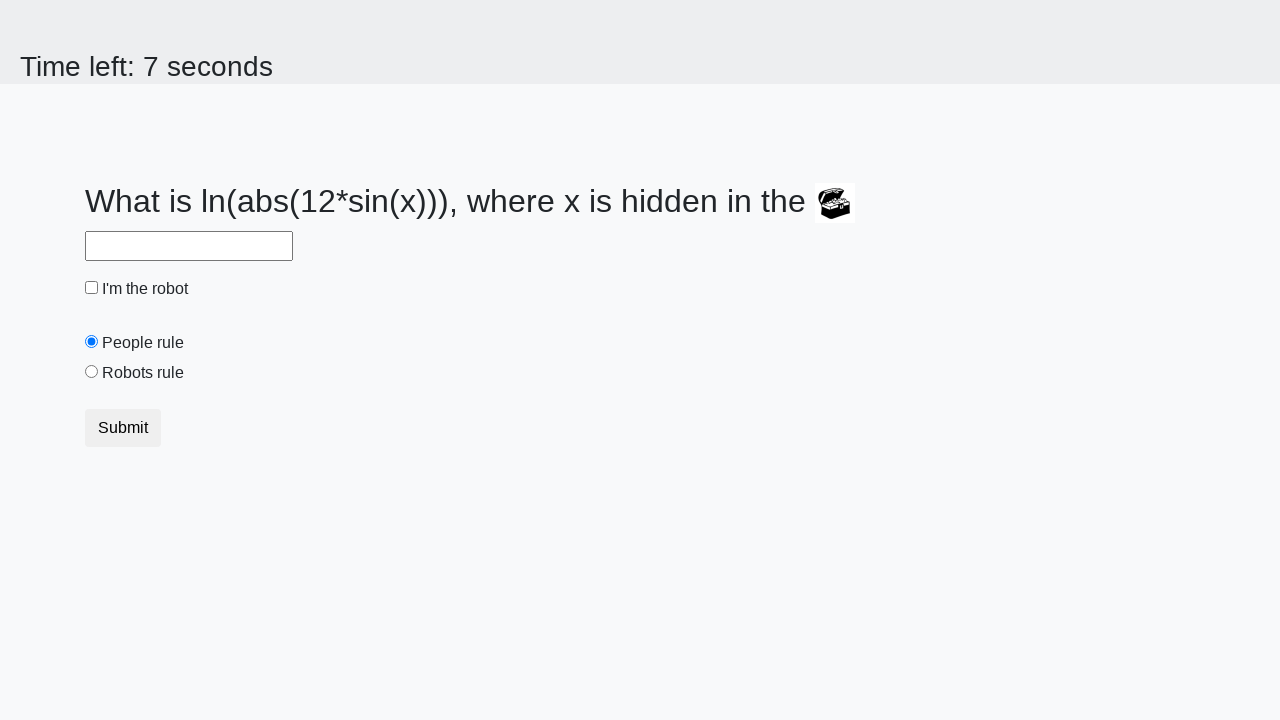